Tests that an error message is displayed when attempting to login with only a username and no password

Starting URL: https://www.saucedemo.com/

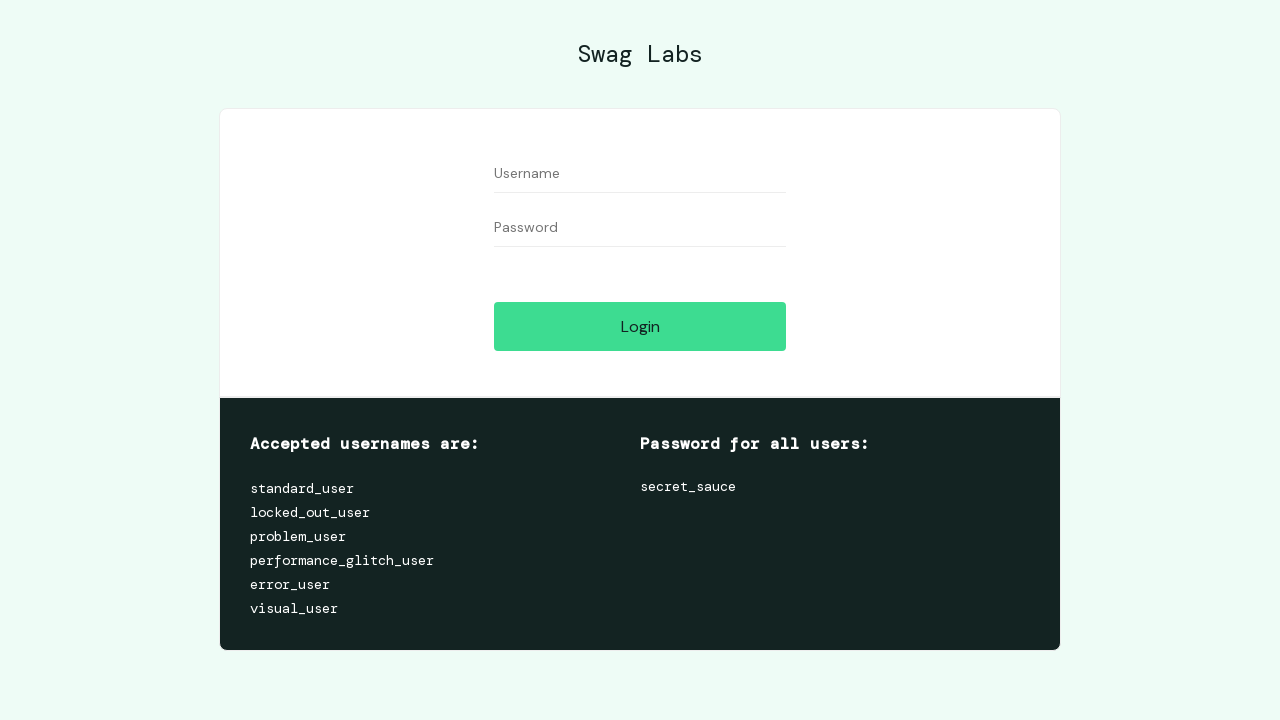

Navigated to Sauce Demo login page
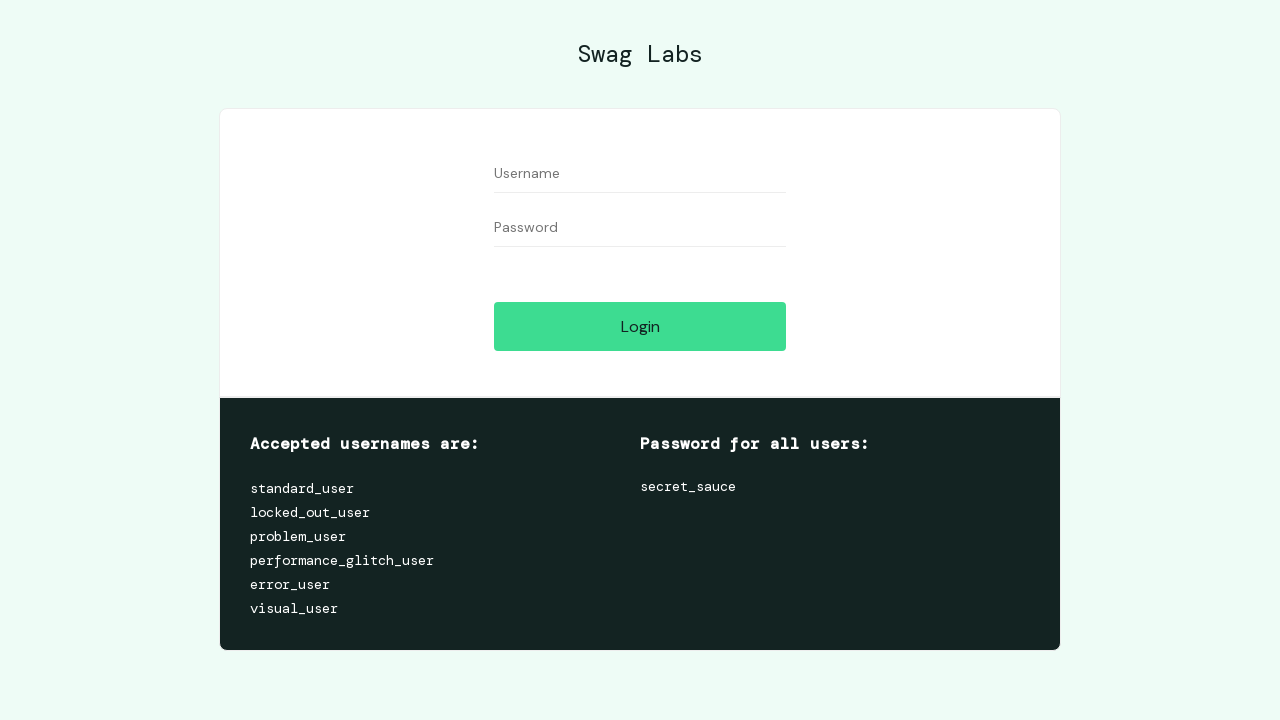

Filled username field with 'standard_user' on #user-name
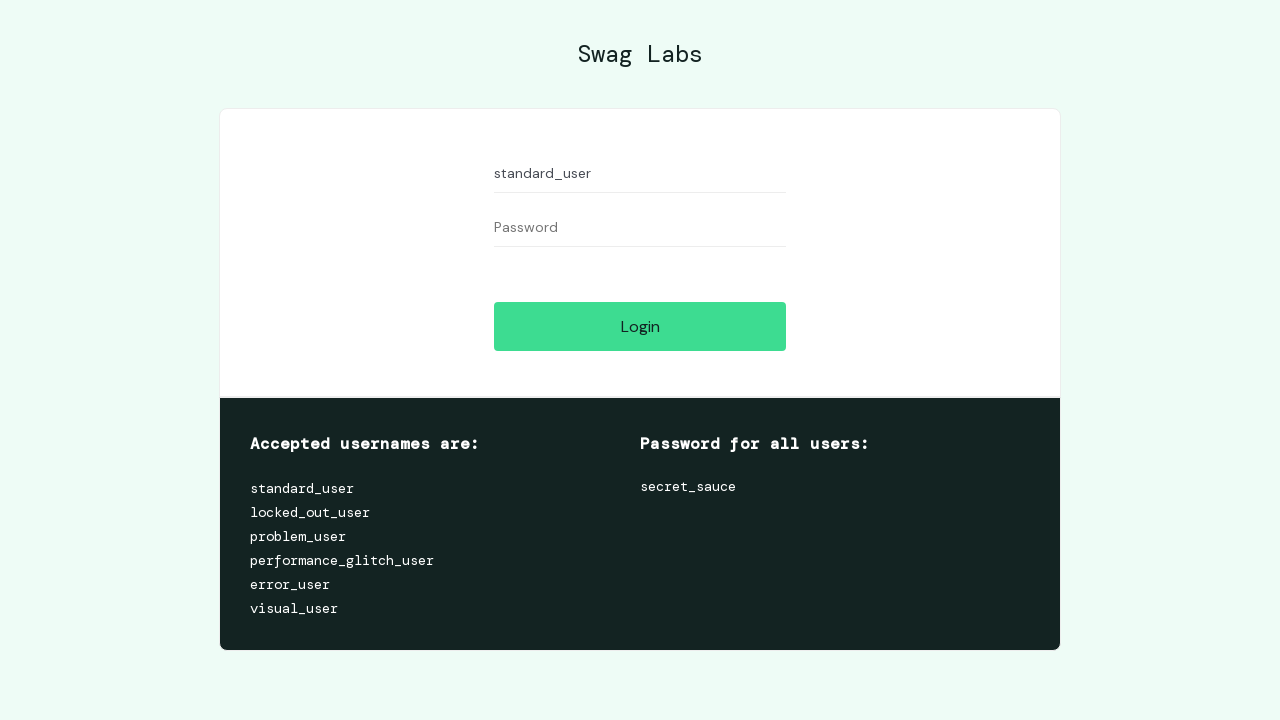

Clicked login button without entering password at (640, 326) on #login-button
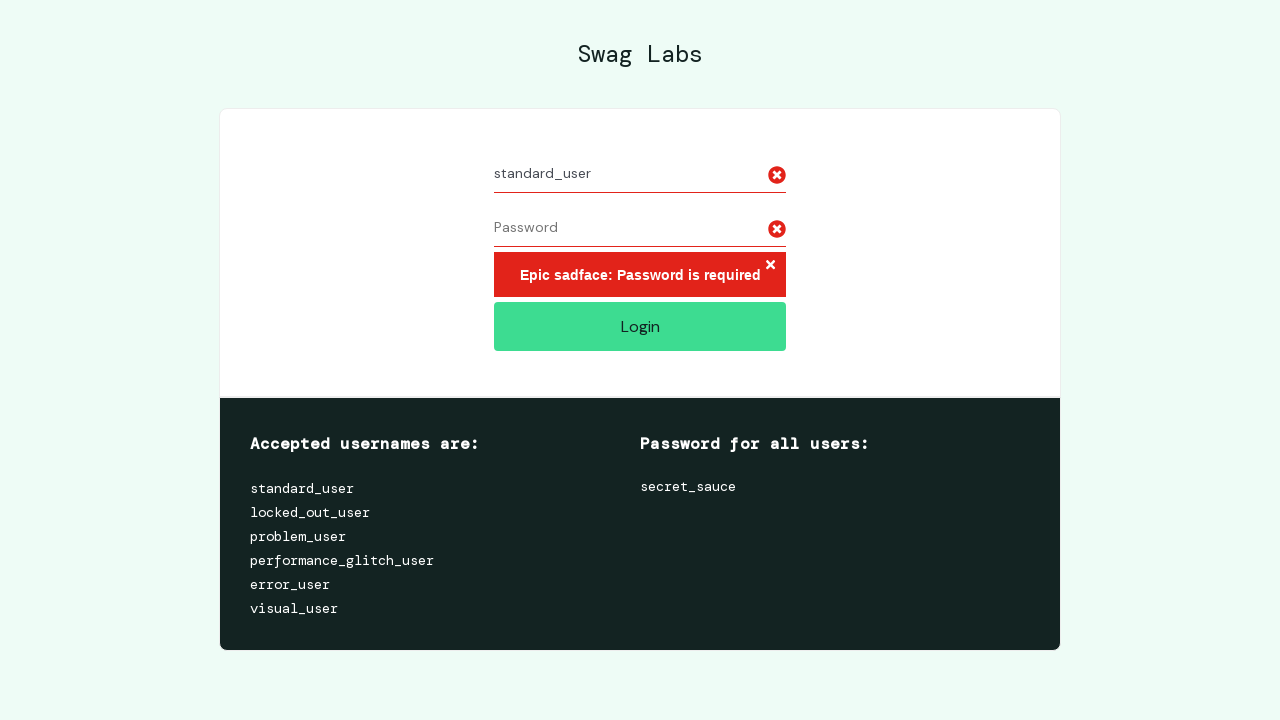

Error message displayed when password is missing
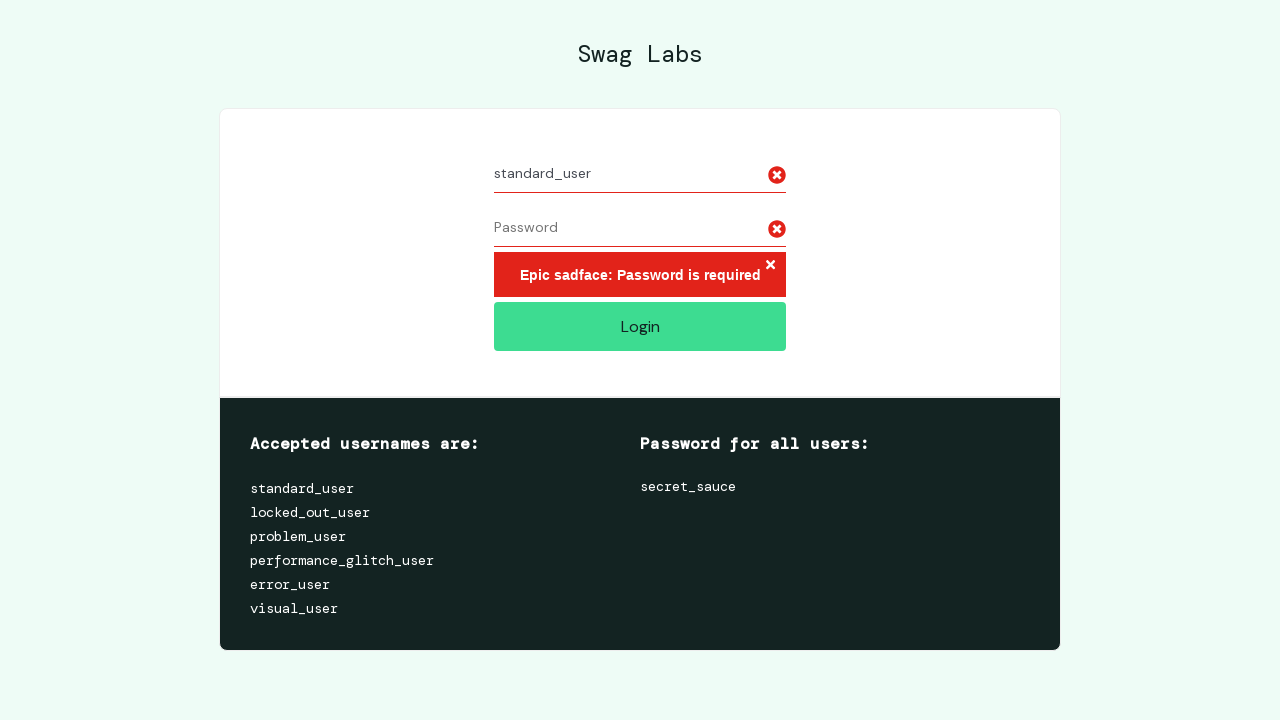

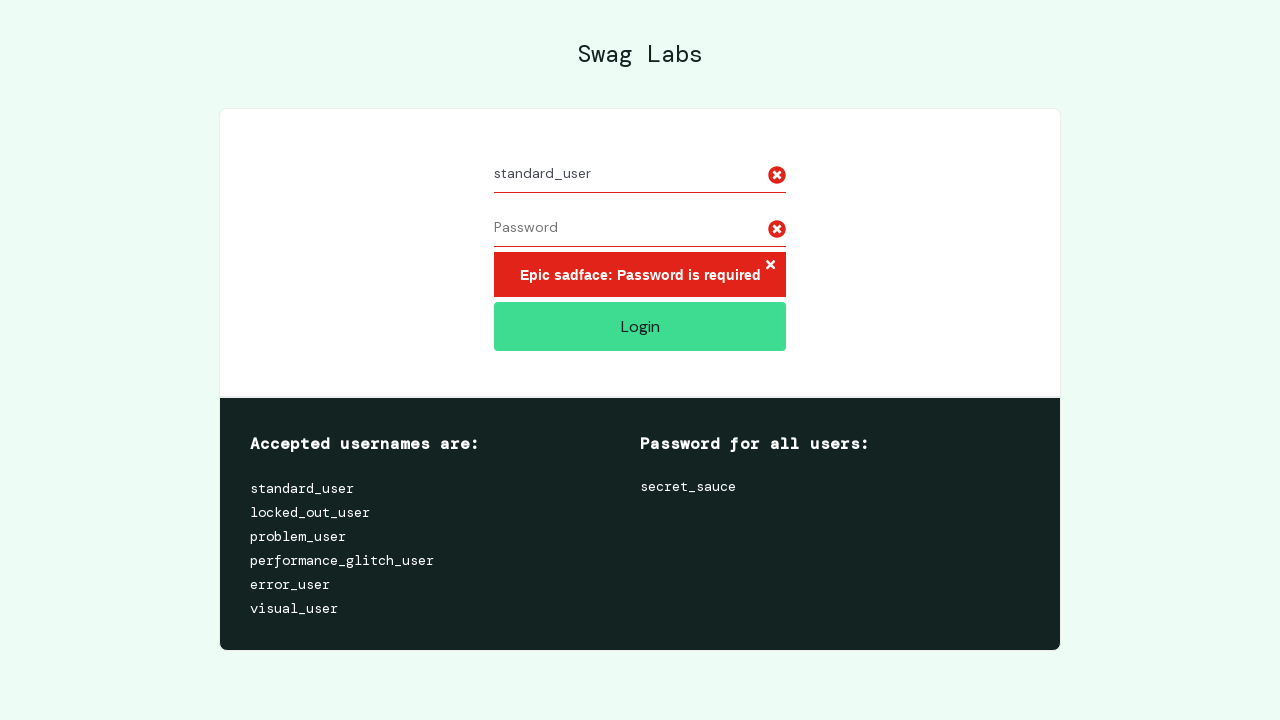